Tests withdrawal functionality by logging in as customer and withdrawing 1000

Starting URL: https://www.globalsqa.com/angularJs-protractor/BankingProject/#/login

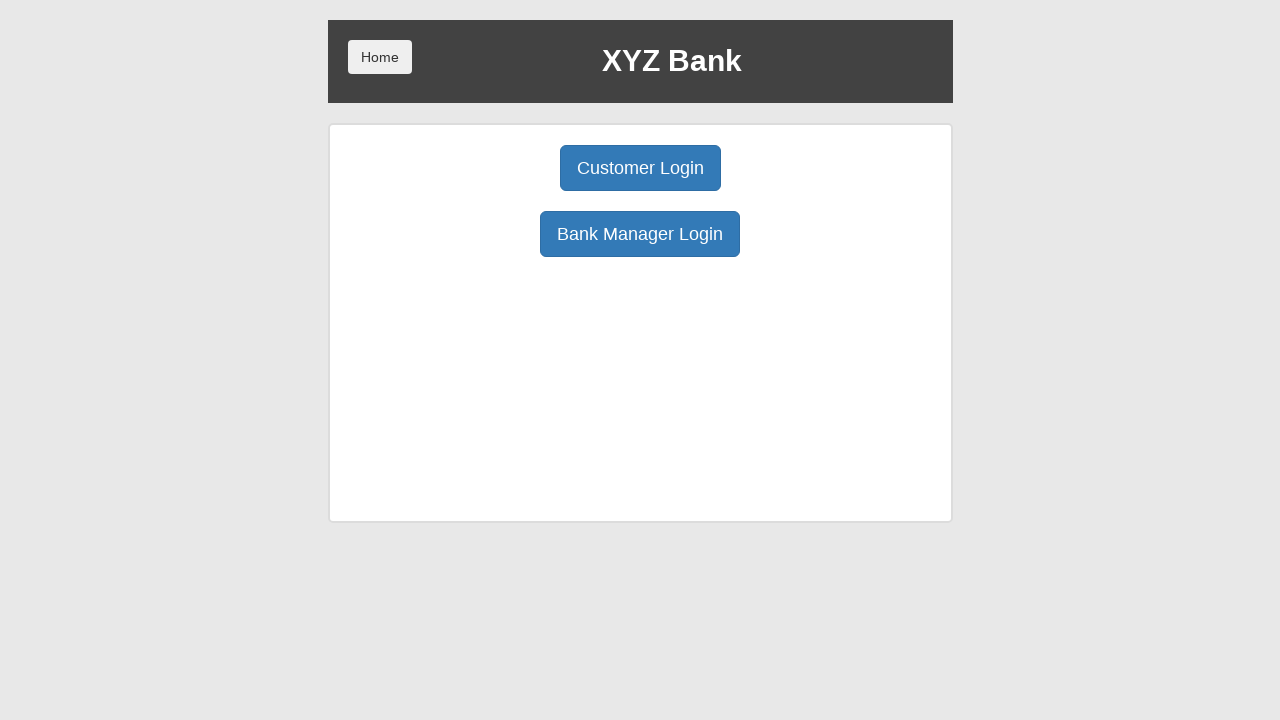

Clicked Customer Login button at (640, 168) on xpath=/html/body/div/div/div[2]/div/div[1]/div[1]/button
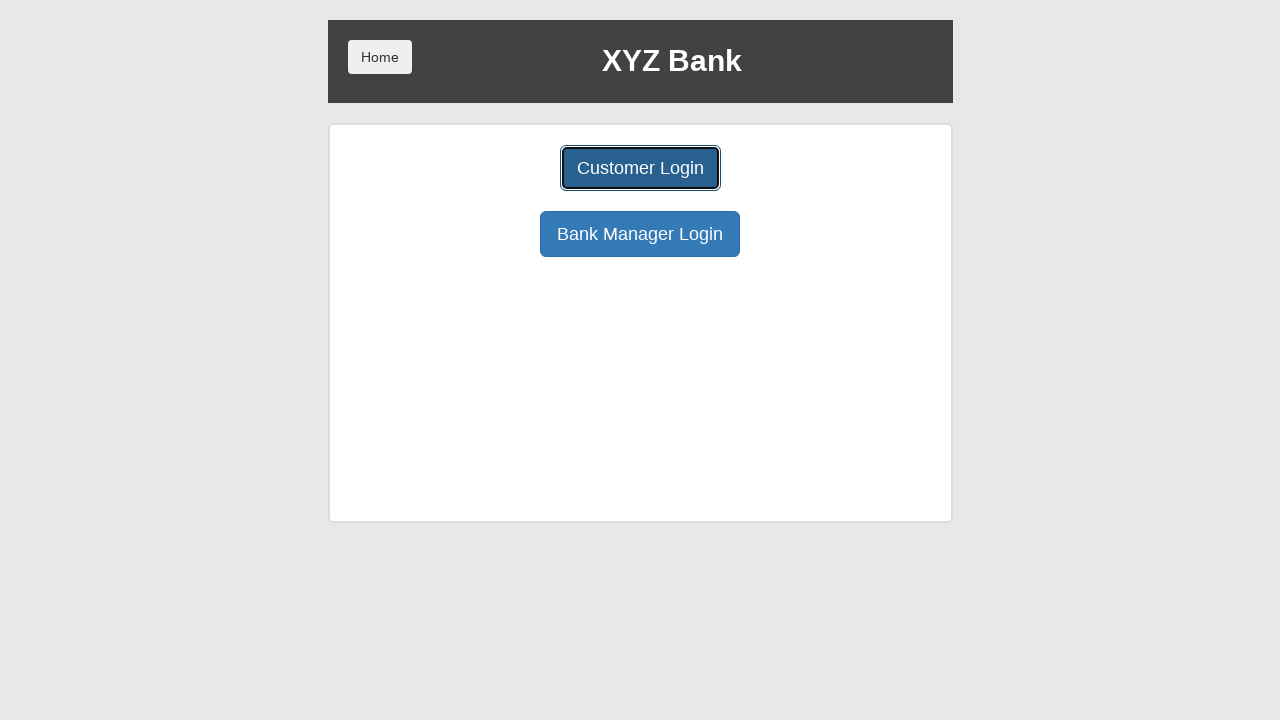

Customer dropdown loaded
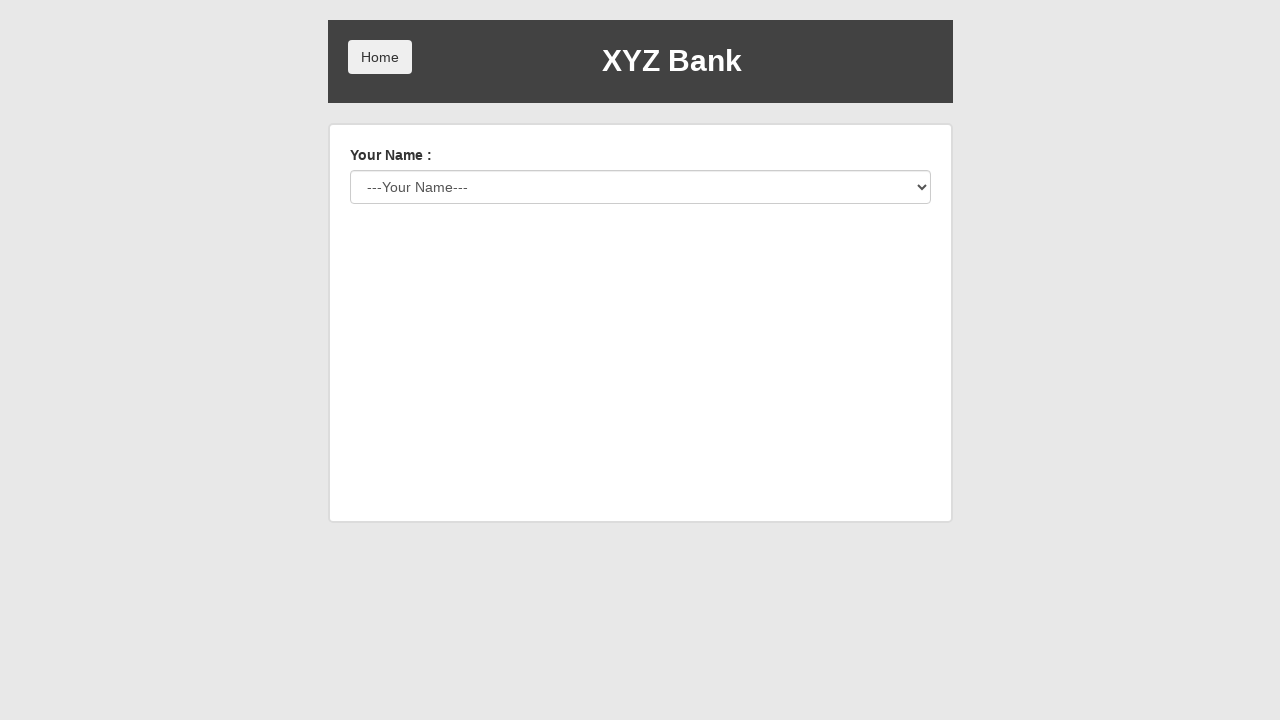

Clicked customer dropdown at (640, 187) on #userSelect
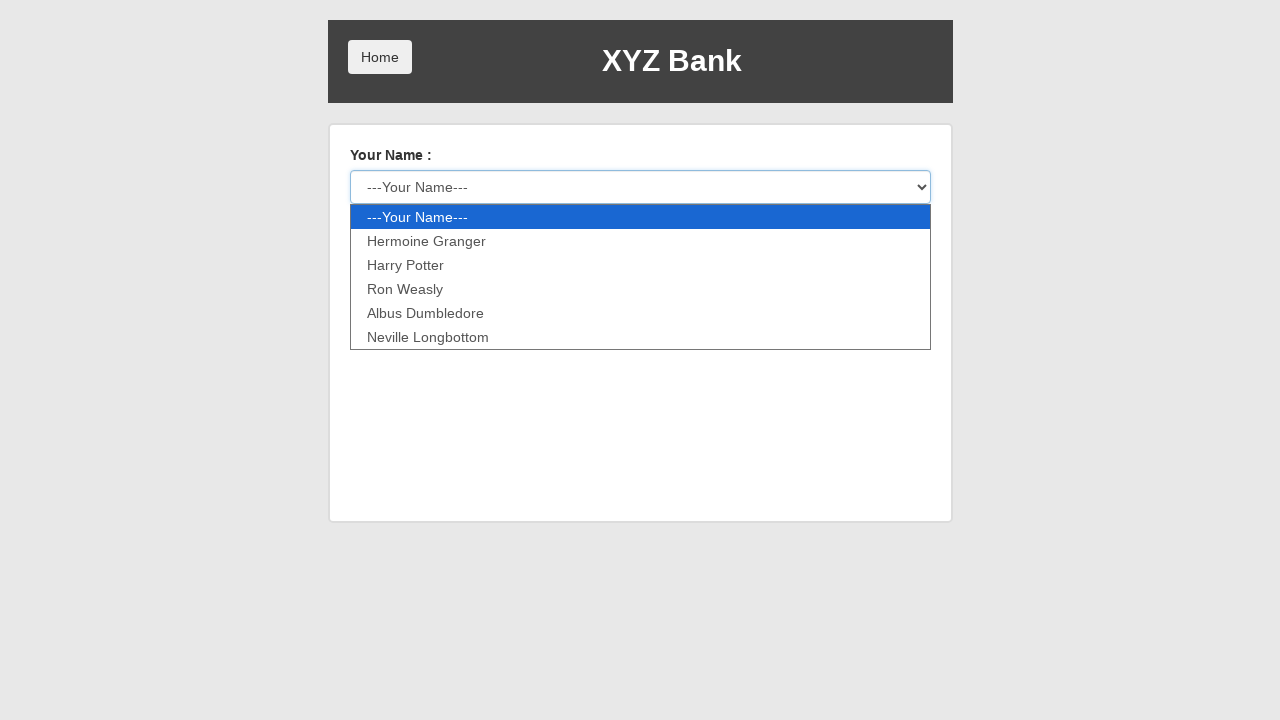

Selected customer from dropdown on #userSelect
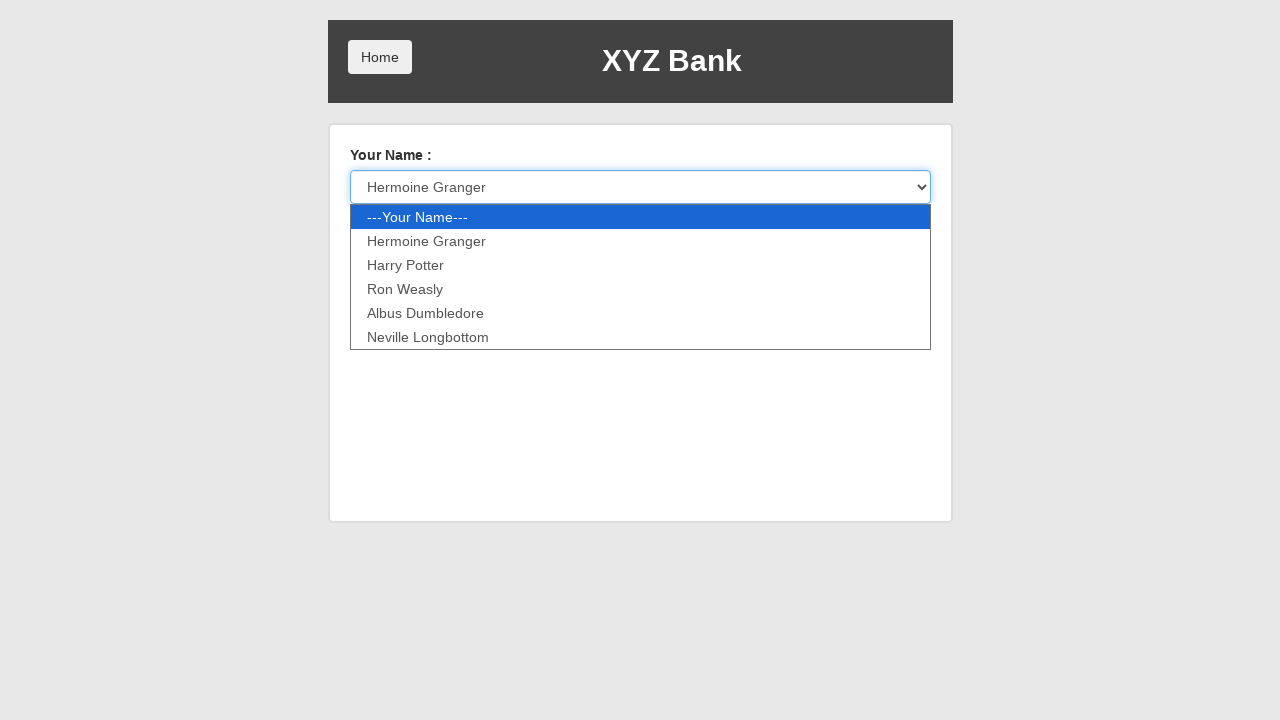

Clicked Login button at (380, 236) on xpath=/html/body/div/div/div[2]/div/form/button
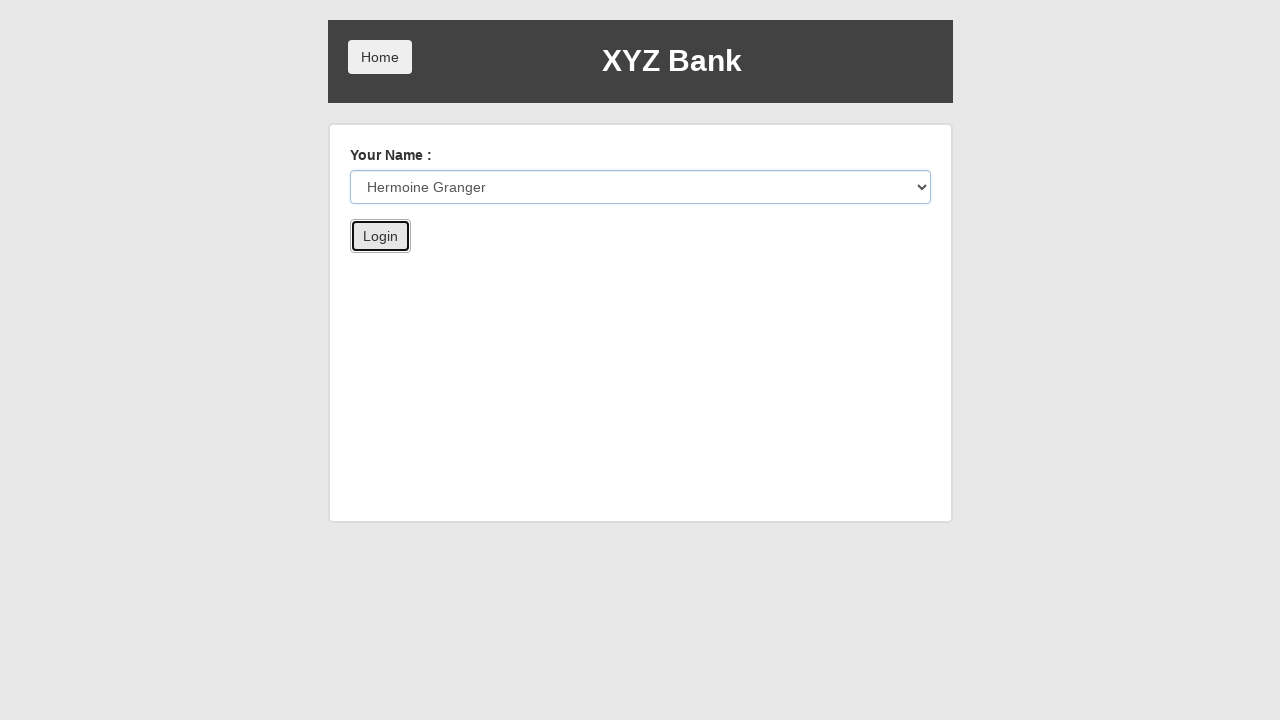

Withdrawal button loaded
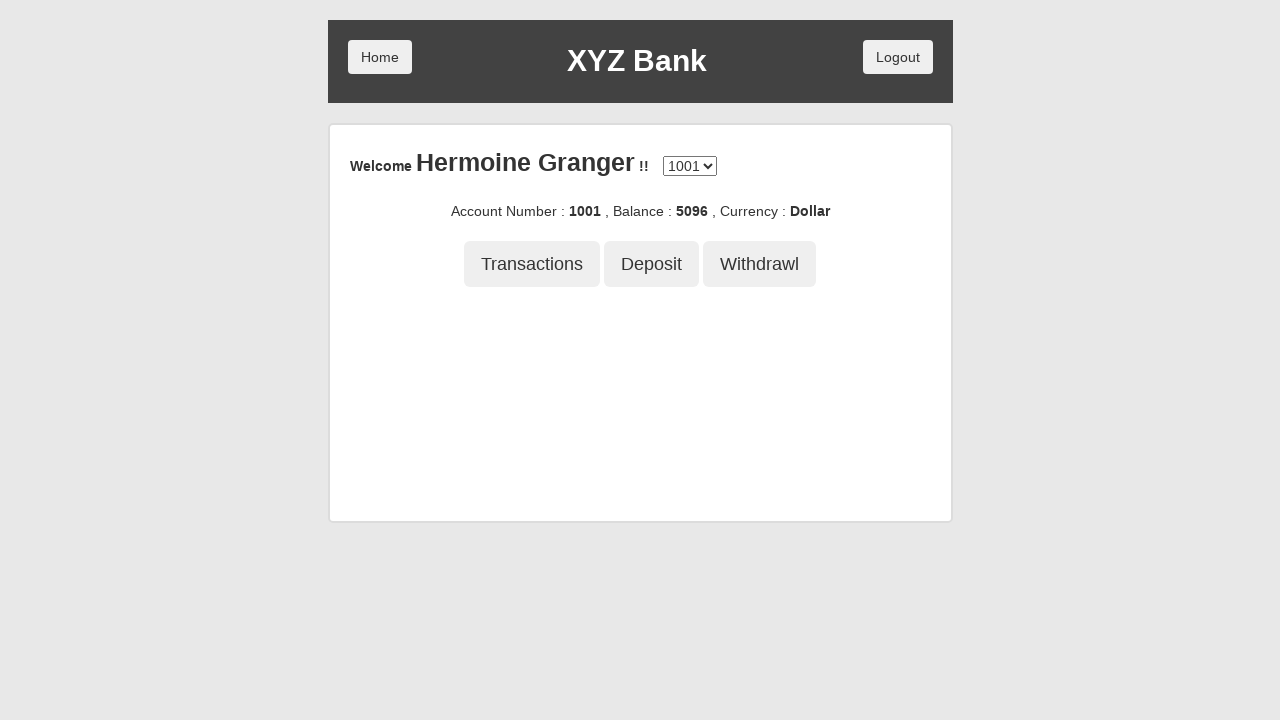

Clicked Withdrawal button at (760, 264) on xpath=/html/body/div/div/div[2]/div/div[3]/button[3]
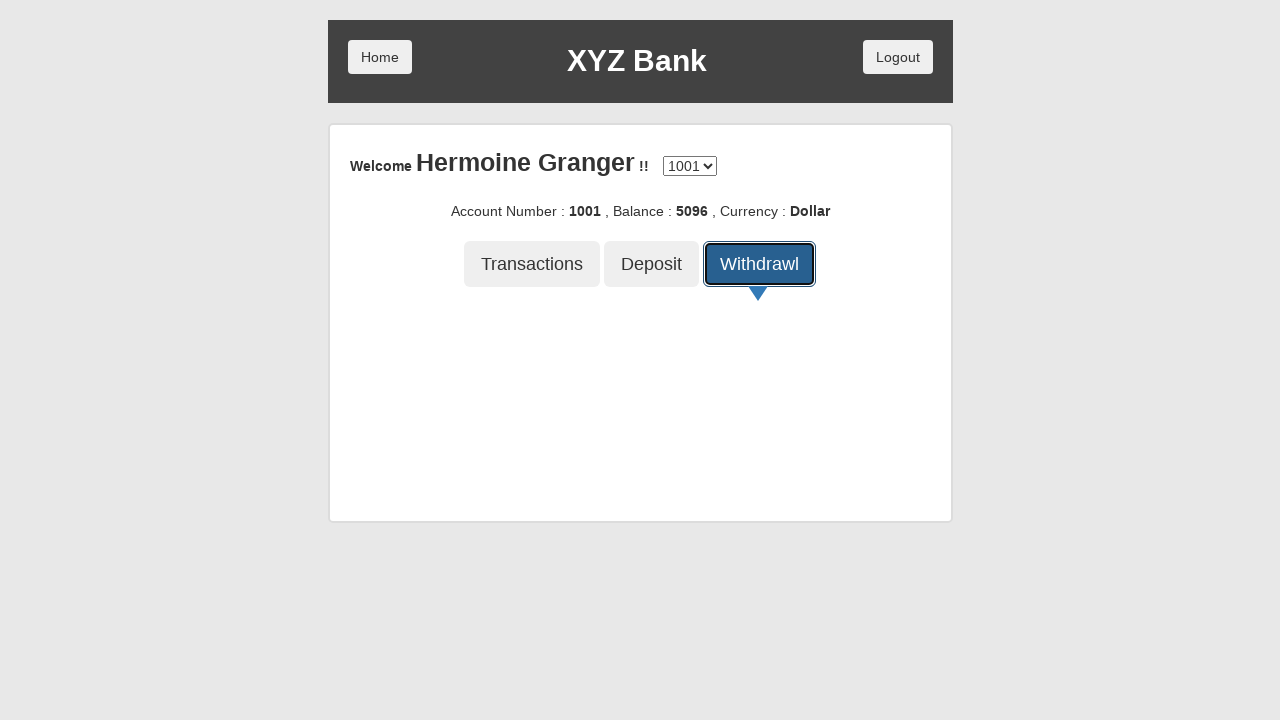

Withdrawal form input field loaded
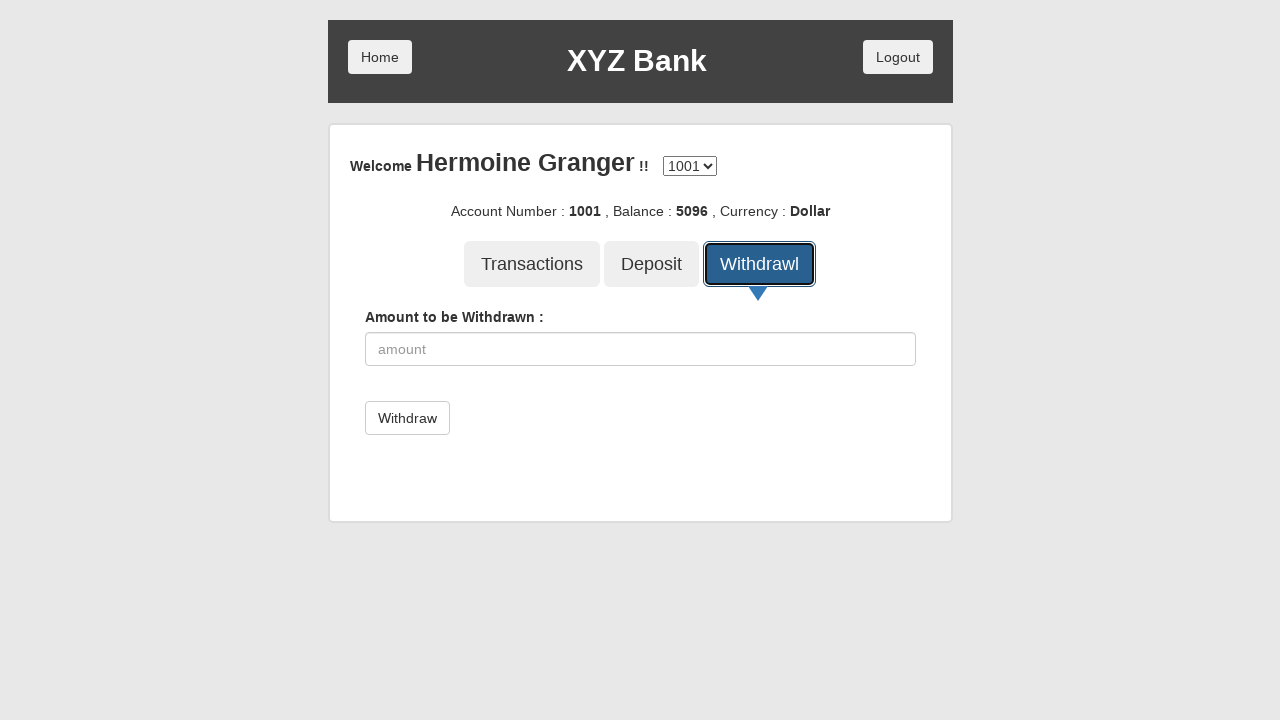

Entered withdrawal amount of 1000 on xpath=/html/body/div/div/div[2]/div/div[4]/div/form/div/input
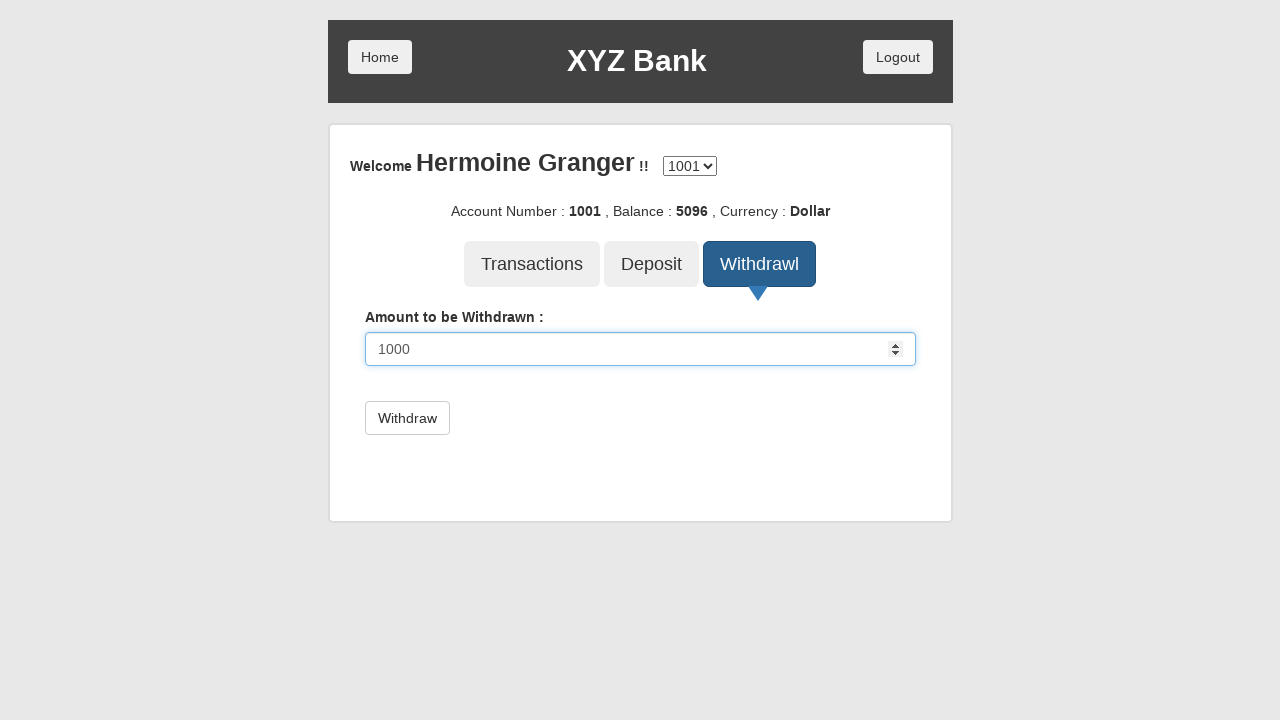

Clicked Withdraw button to submit withdrawal at (407, 418) on xpath=/html/body/div/div/div[2]/div/div[4]/div/form/button
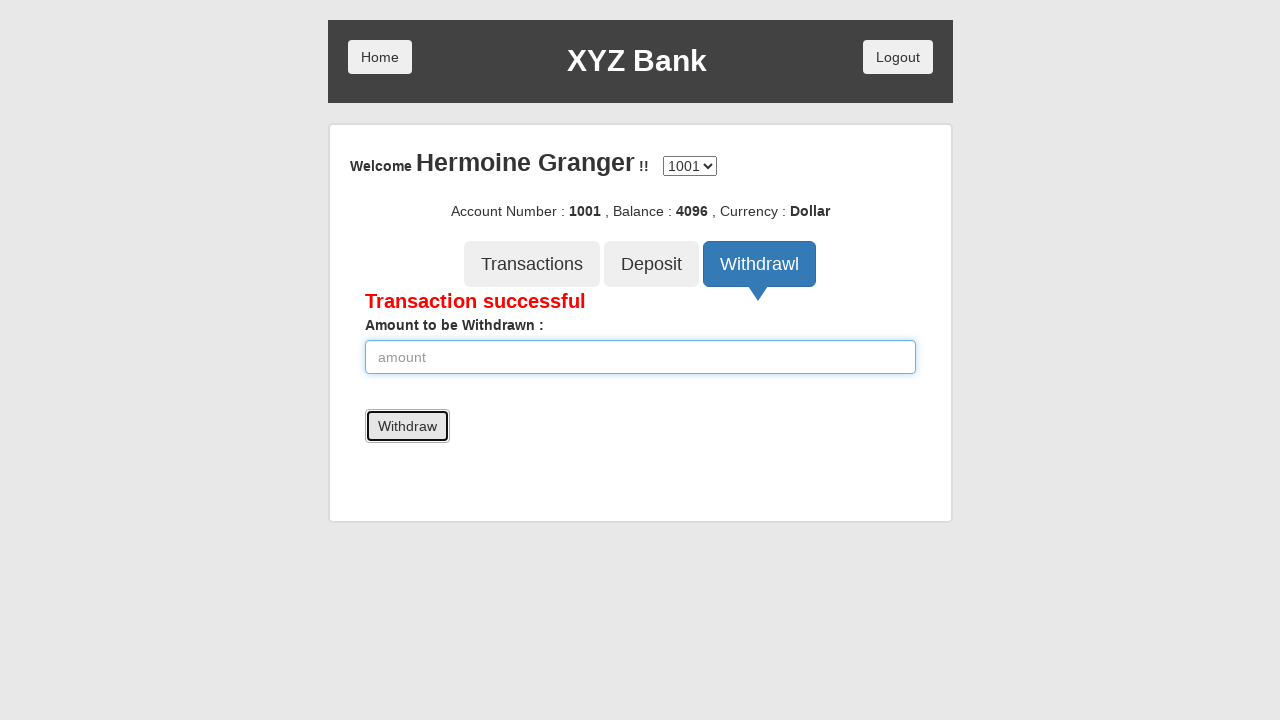

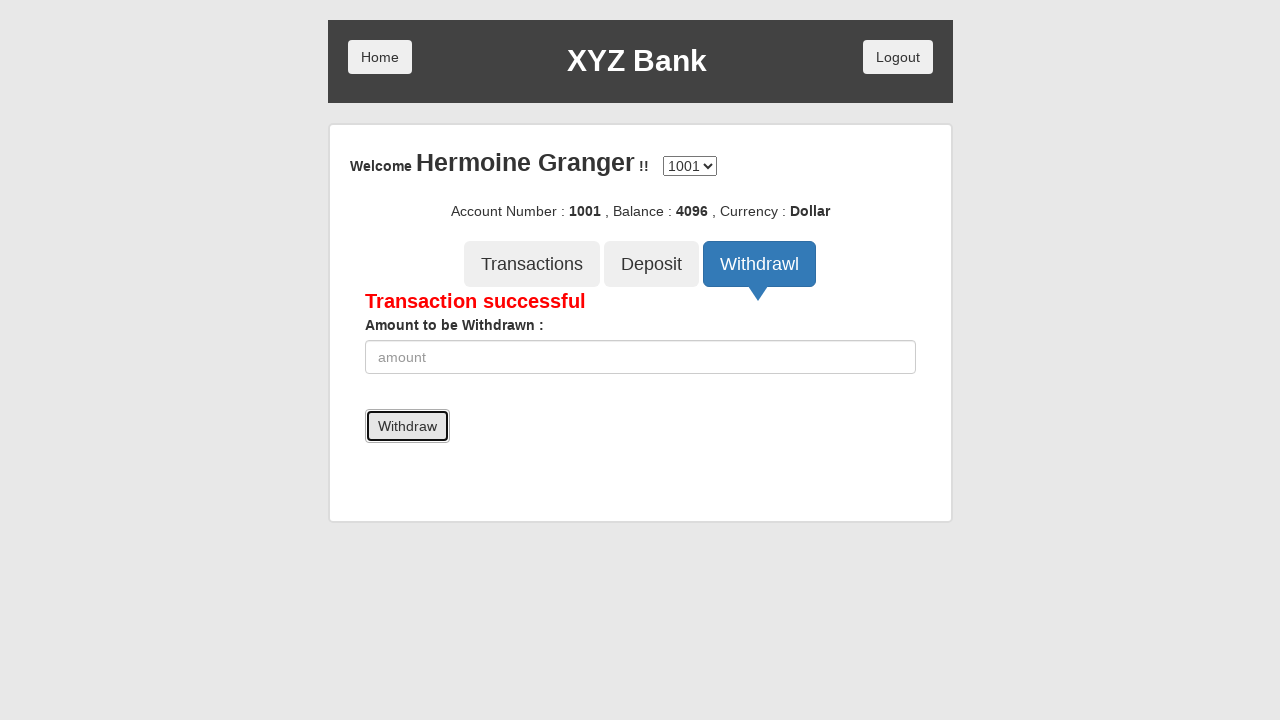